Tests JavaScript prompt functionality on W3Schools by switching to an iframe, clicking a button to trigger a prompt dialog, entering text, accepting it, and verifying the displayed message.

Starting URL: http://www.w3schools.com/js/tryit.asp?filename=tryjs_prompt

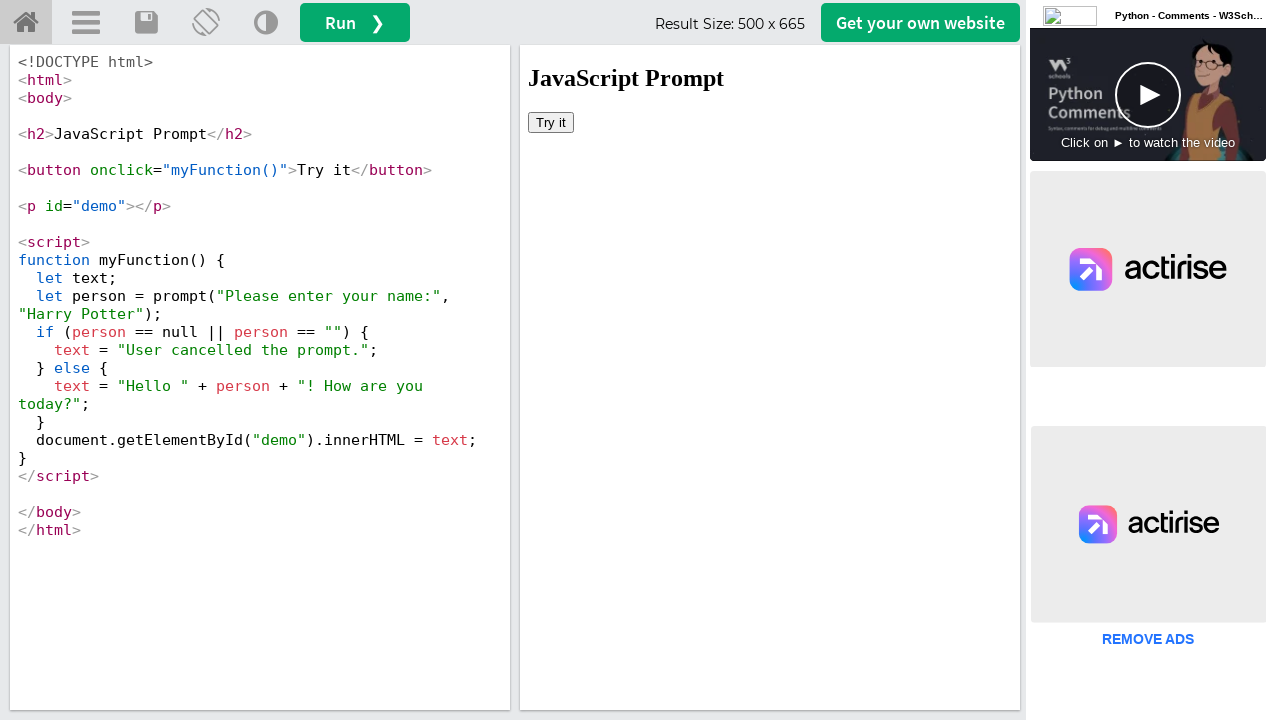

Located the iframeResult iframe
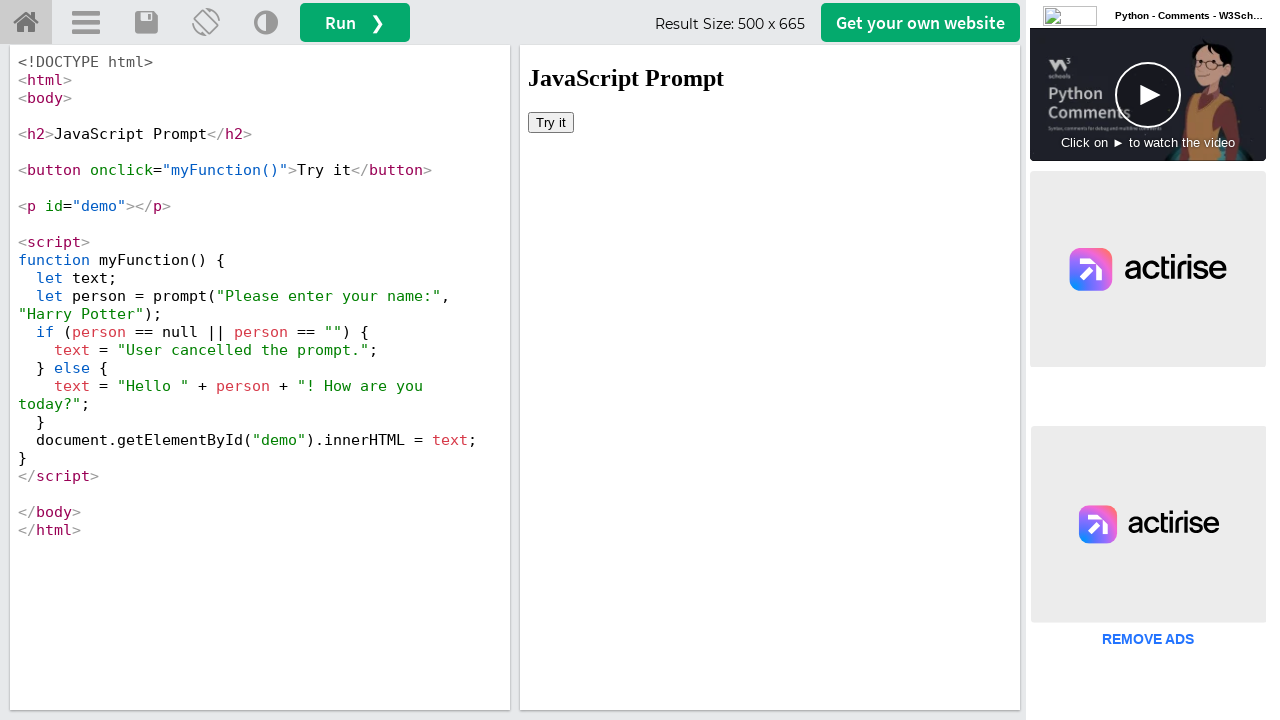

Clicked the 'Try it' button in the iframe at (551, 122) on #iframeResult >> internal:control=enter-frame >> html > body > button
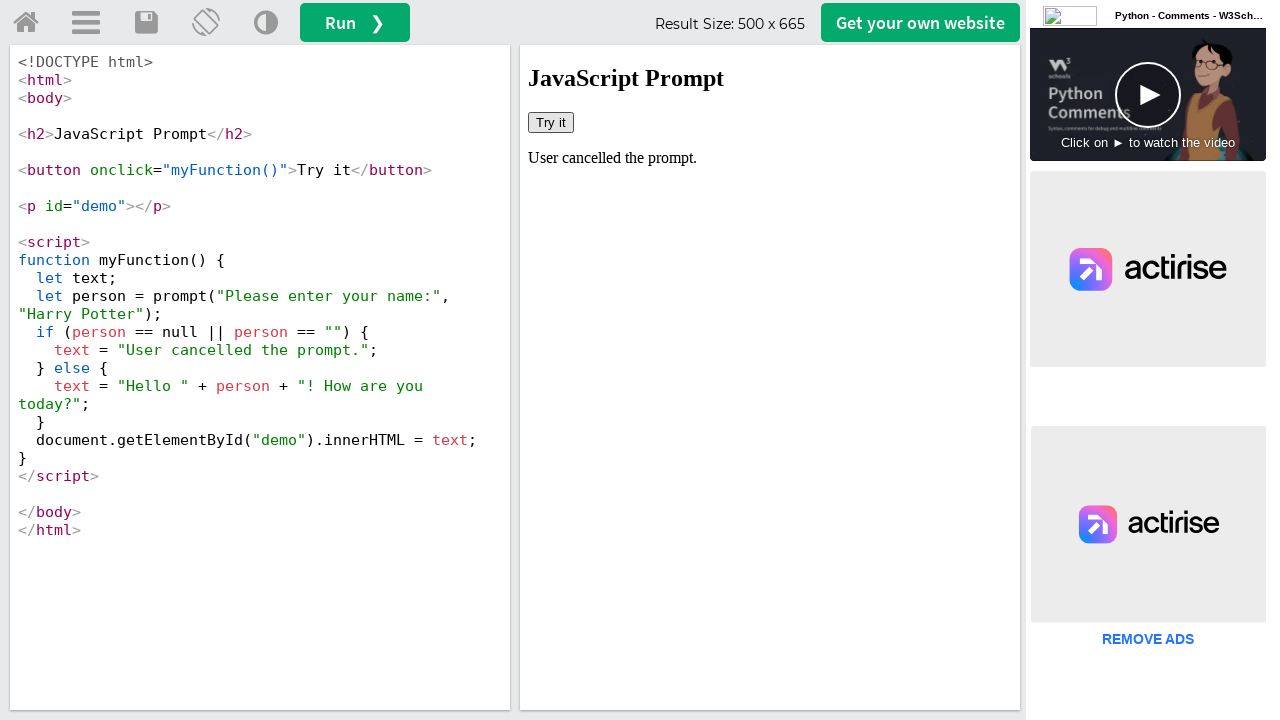

Set up dialog handler for prompt acceptance
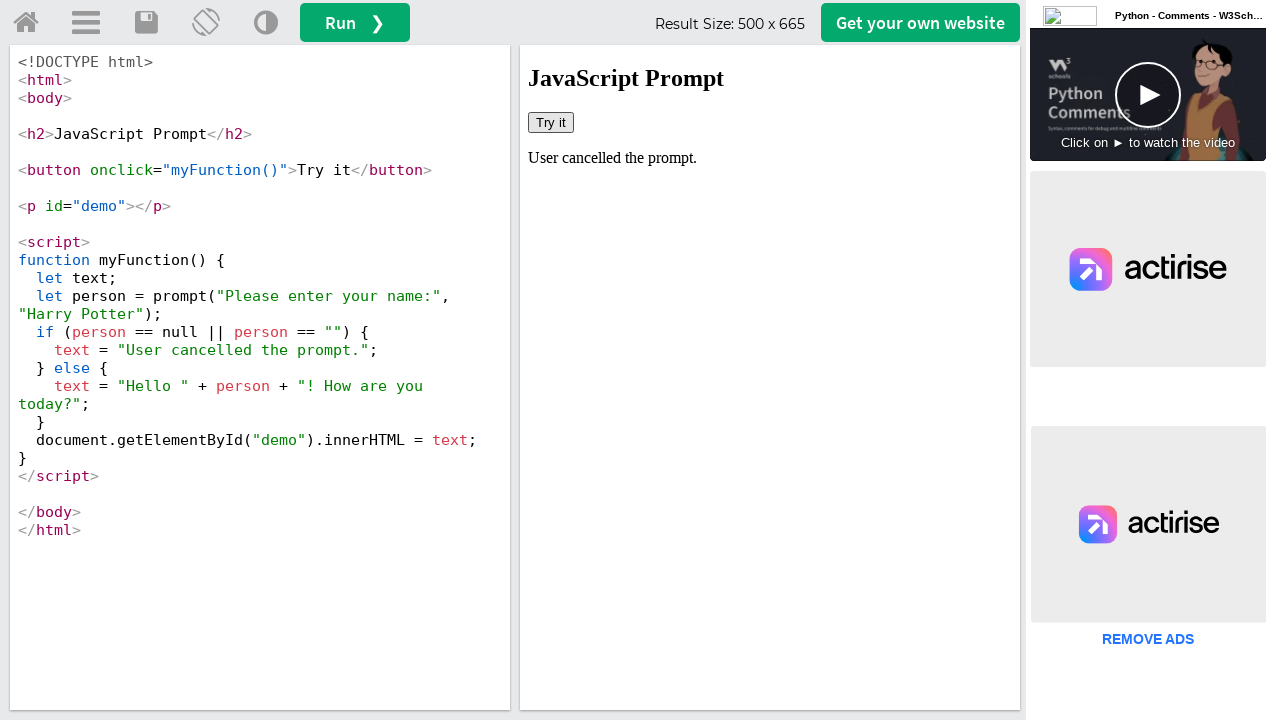

Clicked the button again to trigger the prompt dialog at (551, 122) on #iframeResult >> internal:control=enter-frame >> html > body > button
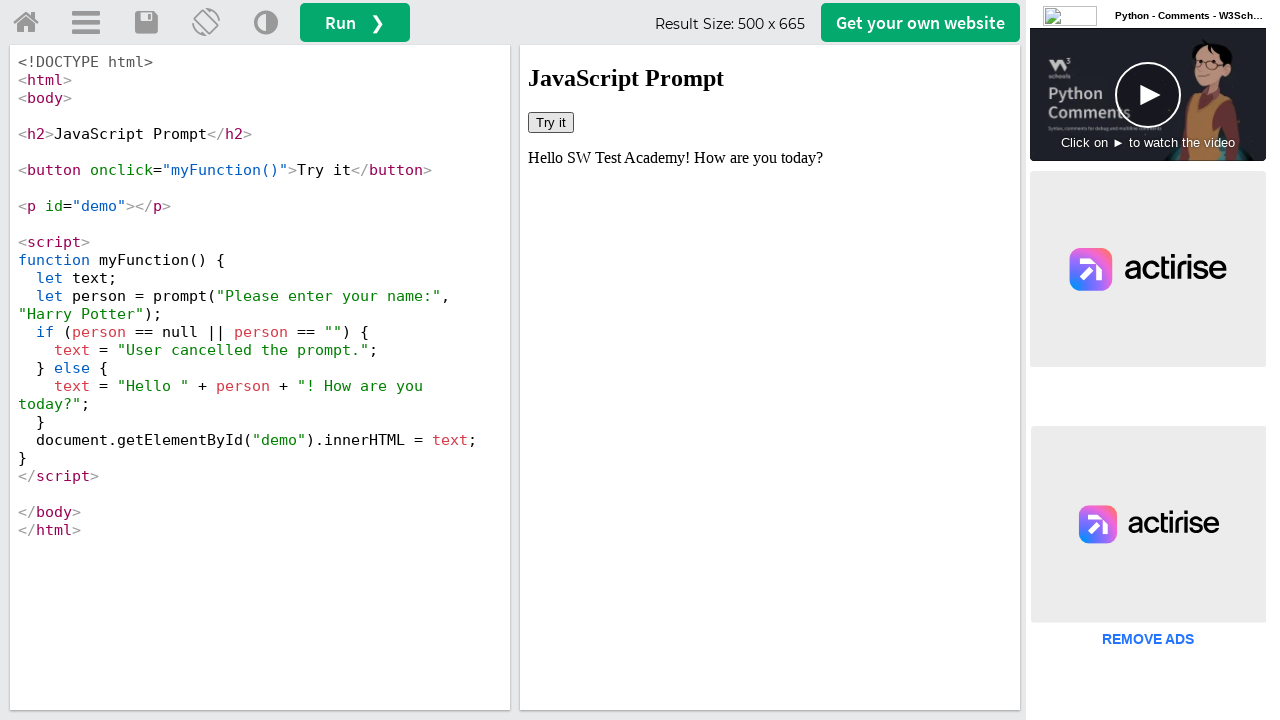

Located the result element (#demo)
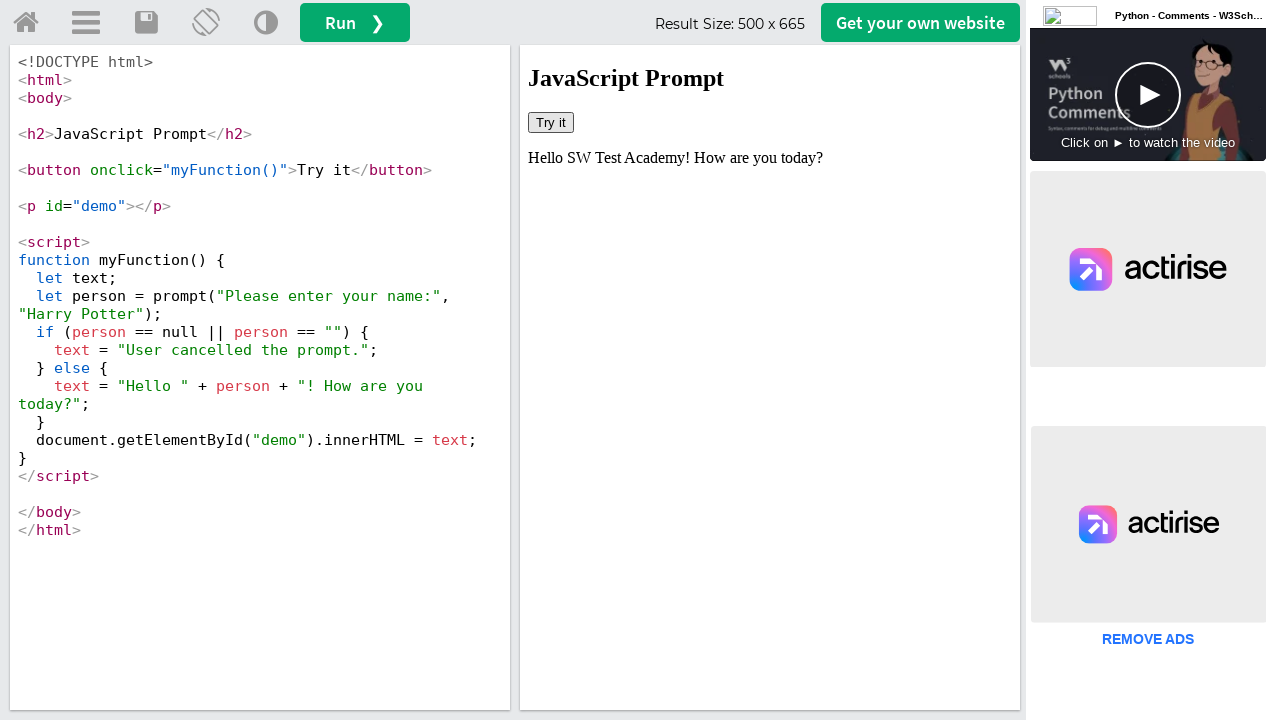

Waited for dialog processing to complete
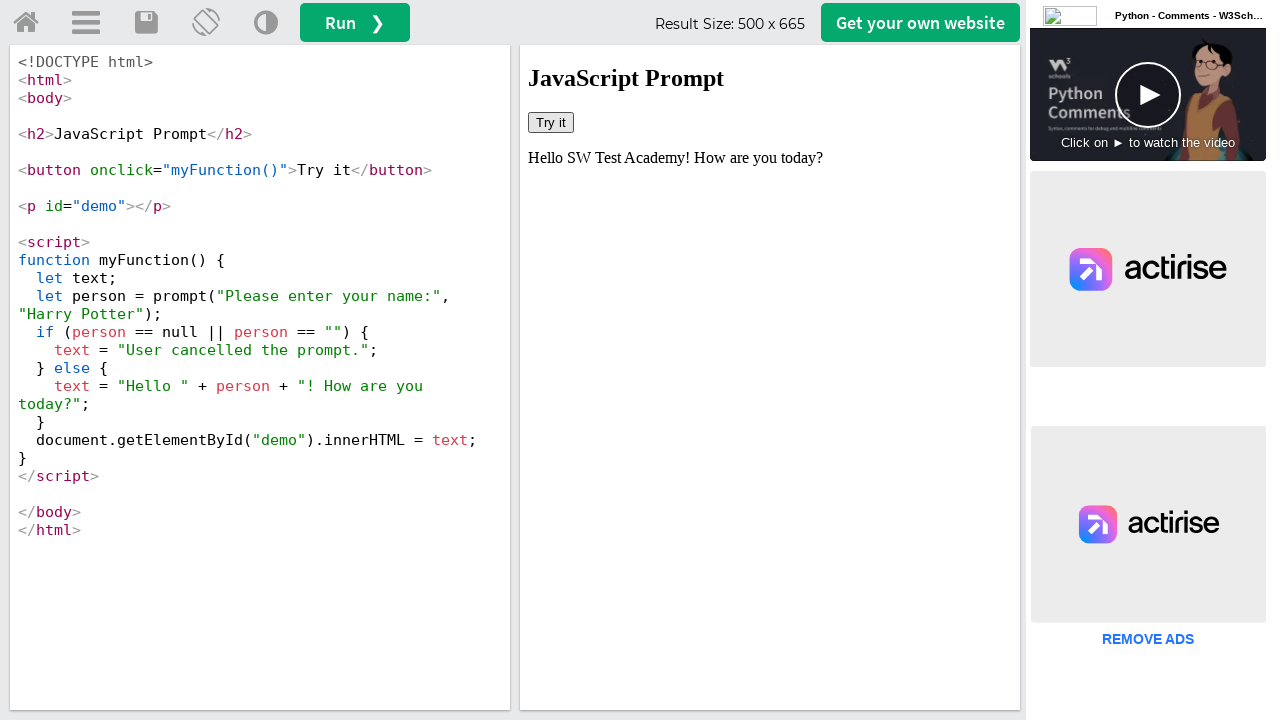

Verified that the result element displays 'Hello SW Test Academy! How are you today?'
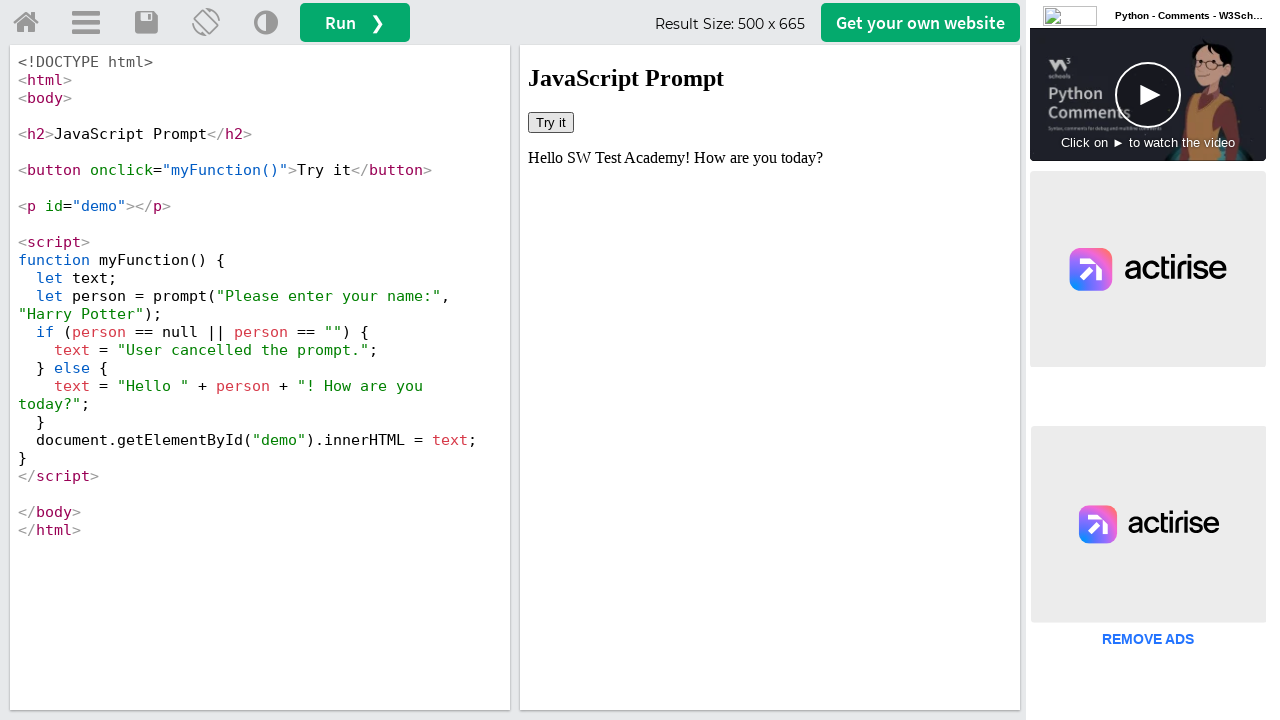

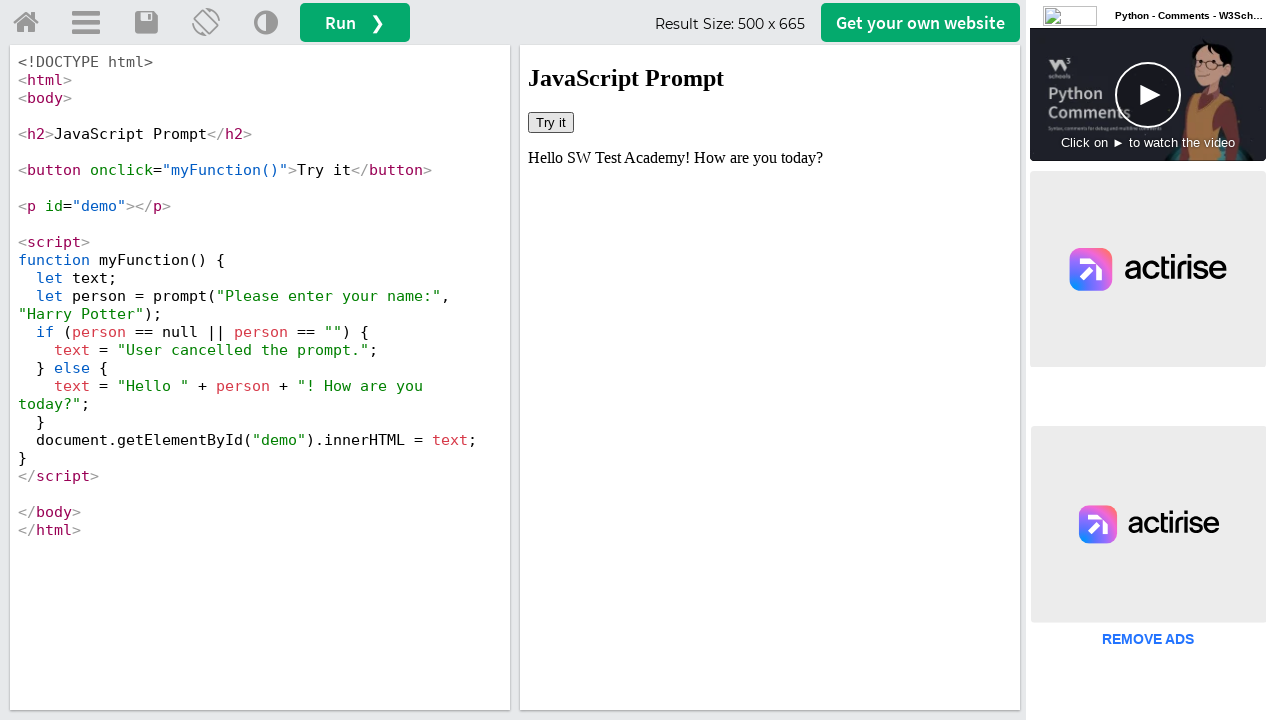